Tests opting out of A/B tests by adding a cookie after visiting the page, then refreshing to verify the heading changes from "A/B Test" to "No A/B Test".

Starting URL: http://the-internet.herokuapp.com/abtest

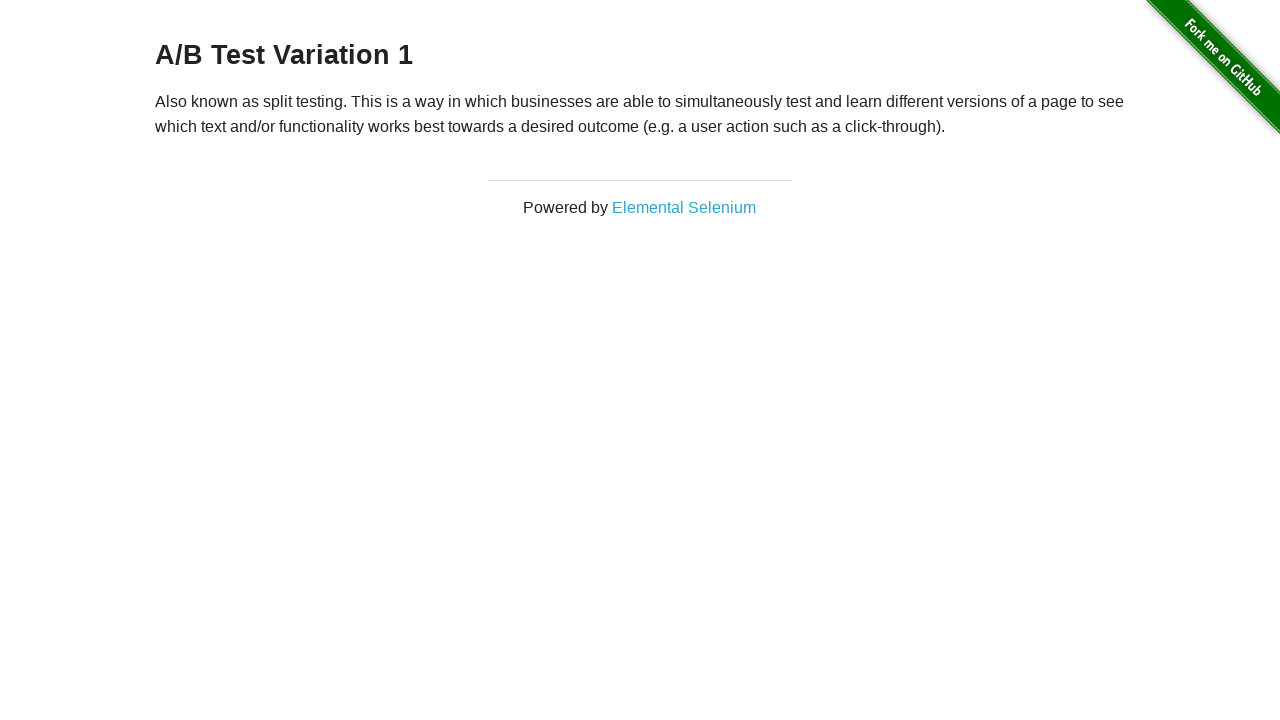

Waited for h3 heading to load
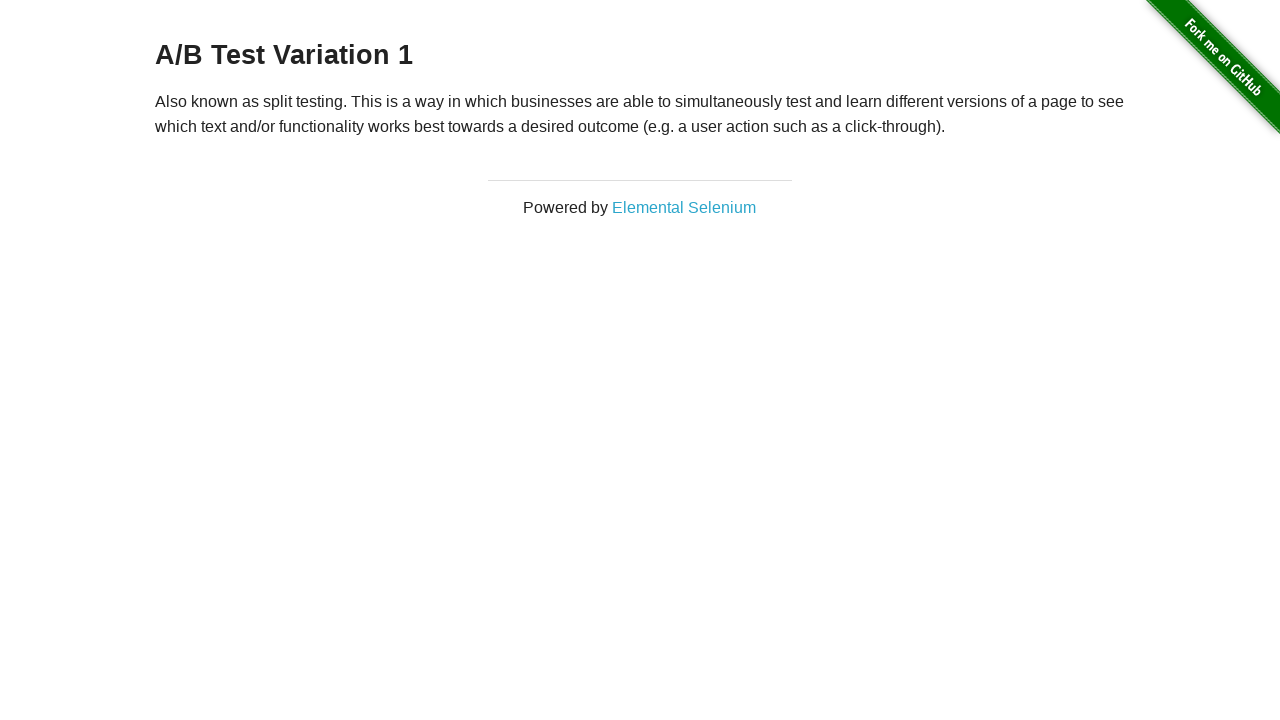

Retrieved initial heading text
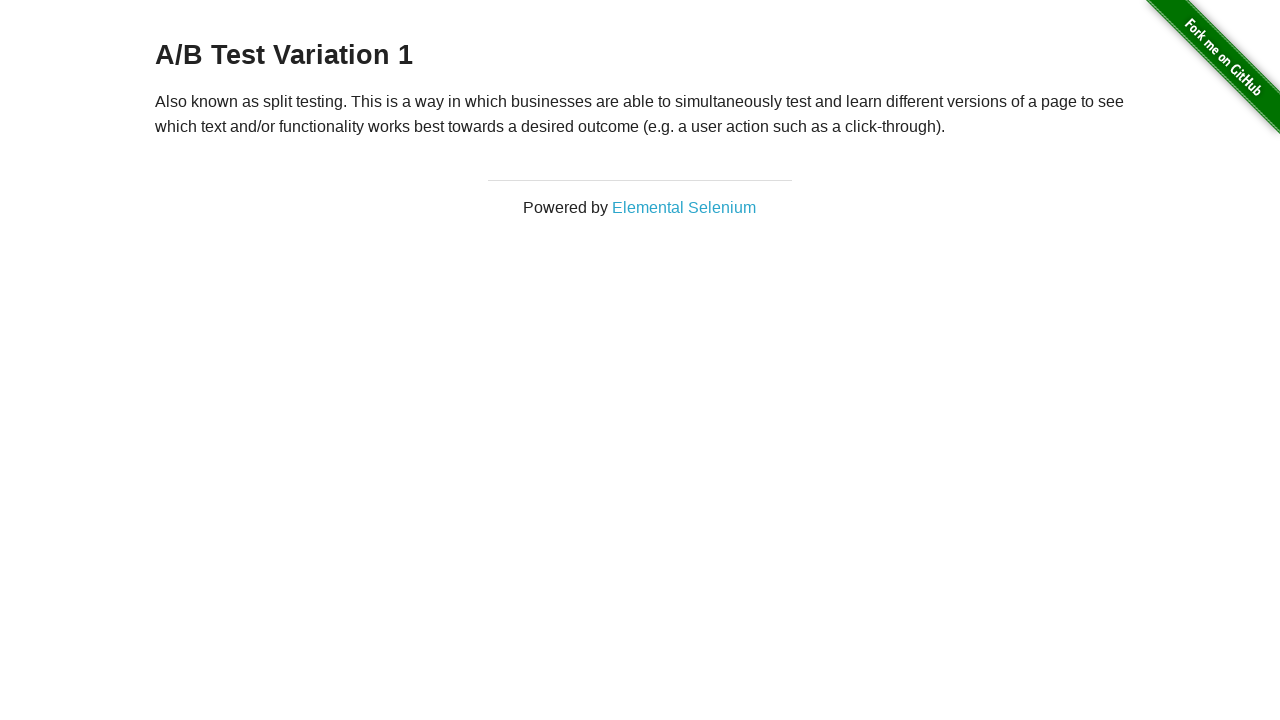

Verified initial heading starts with 'A/B Test'
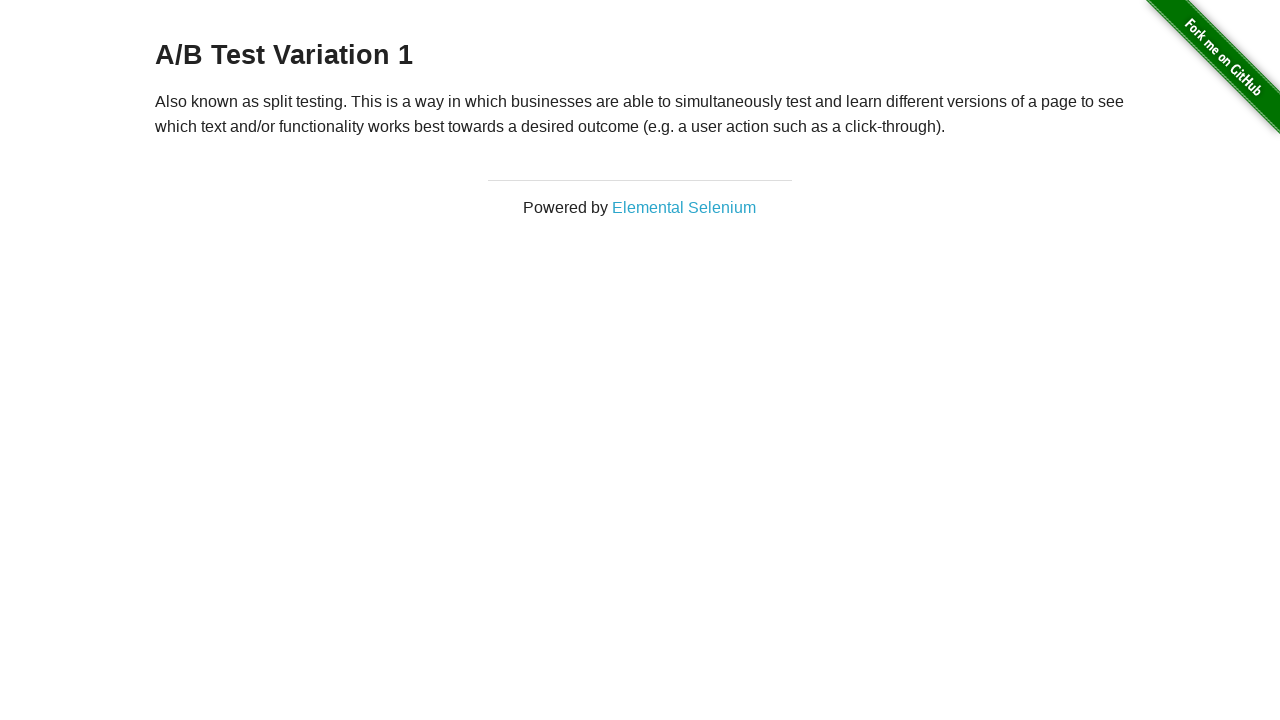

Added optimizelyOptOut cookie with value 'true'
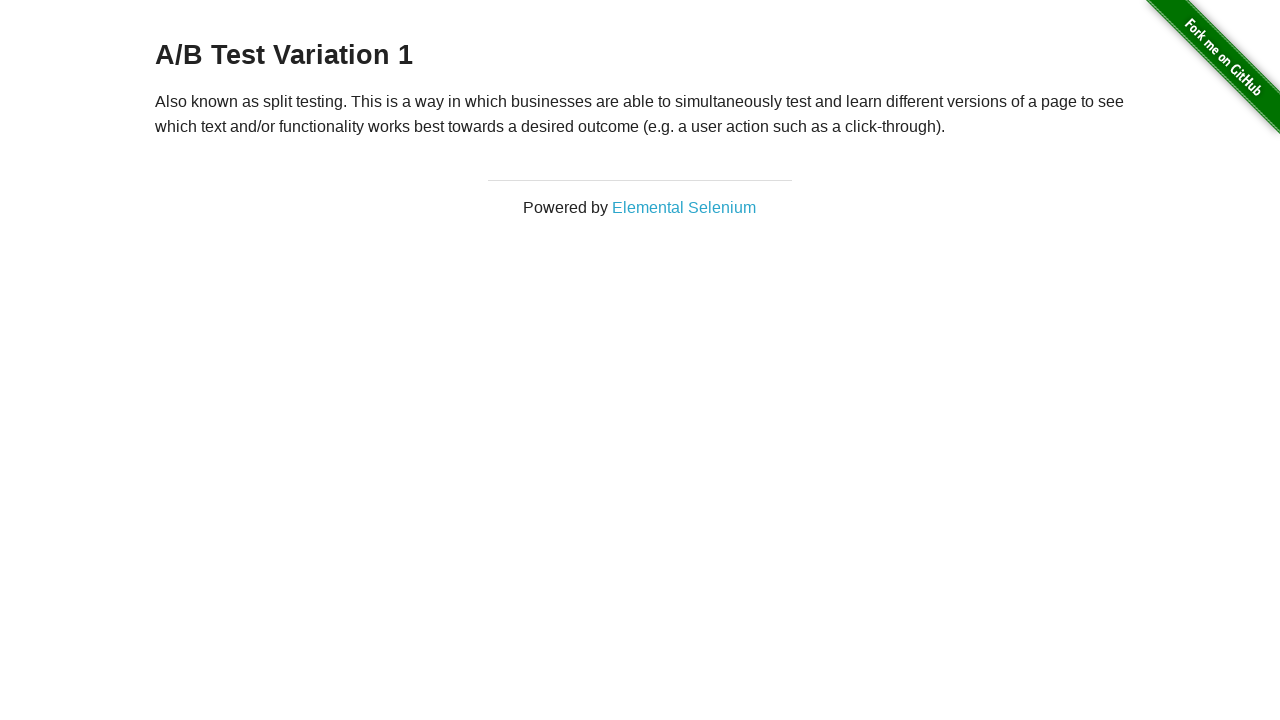

Reloaded the page to apply opt-out cookie
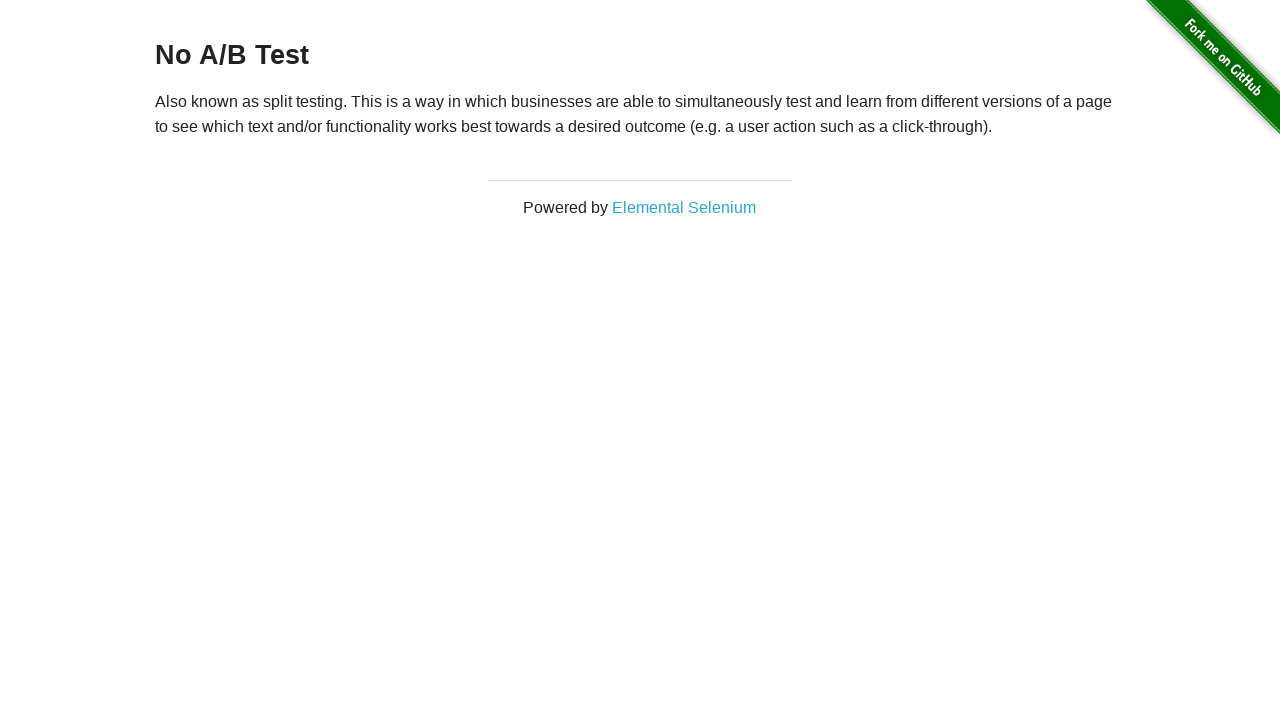

Waited for h3 heading to load after page refresh
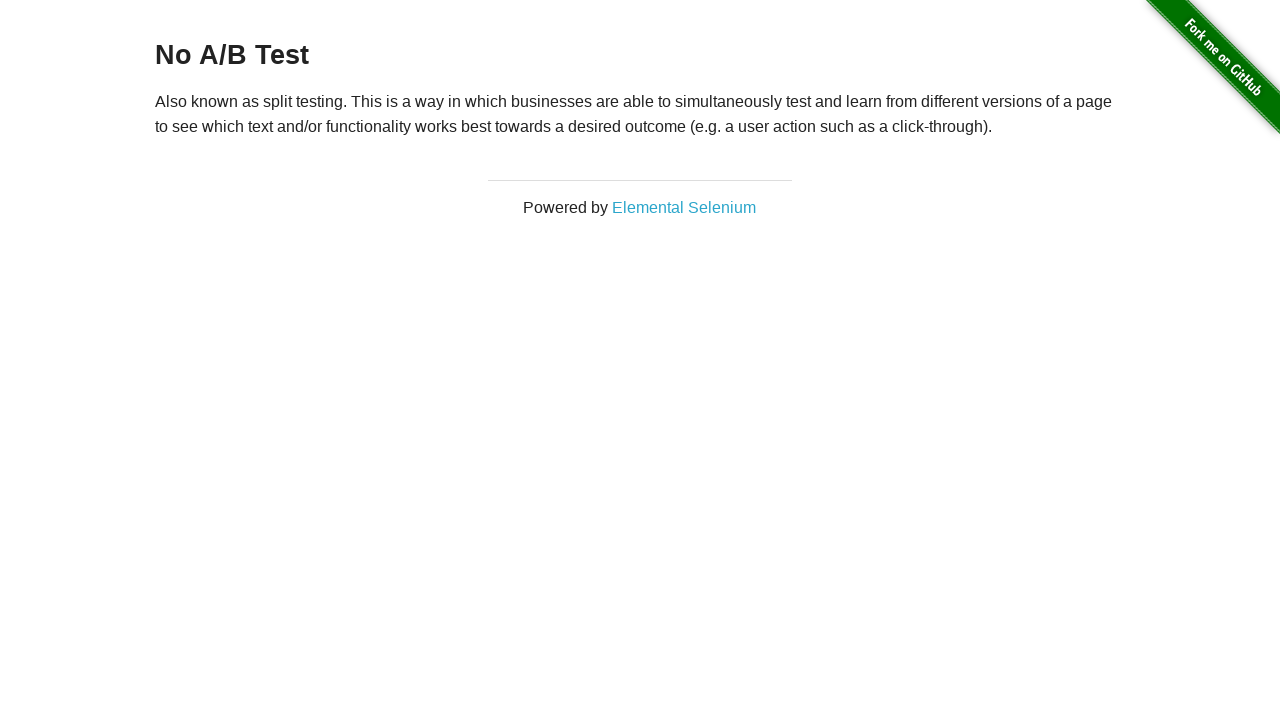

Retrieved heading text after opt-out cookie applied
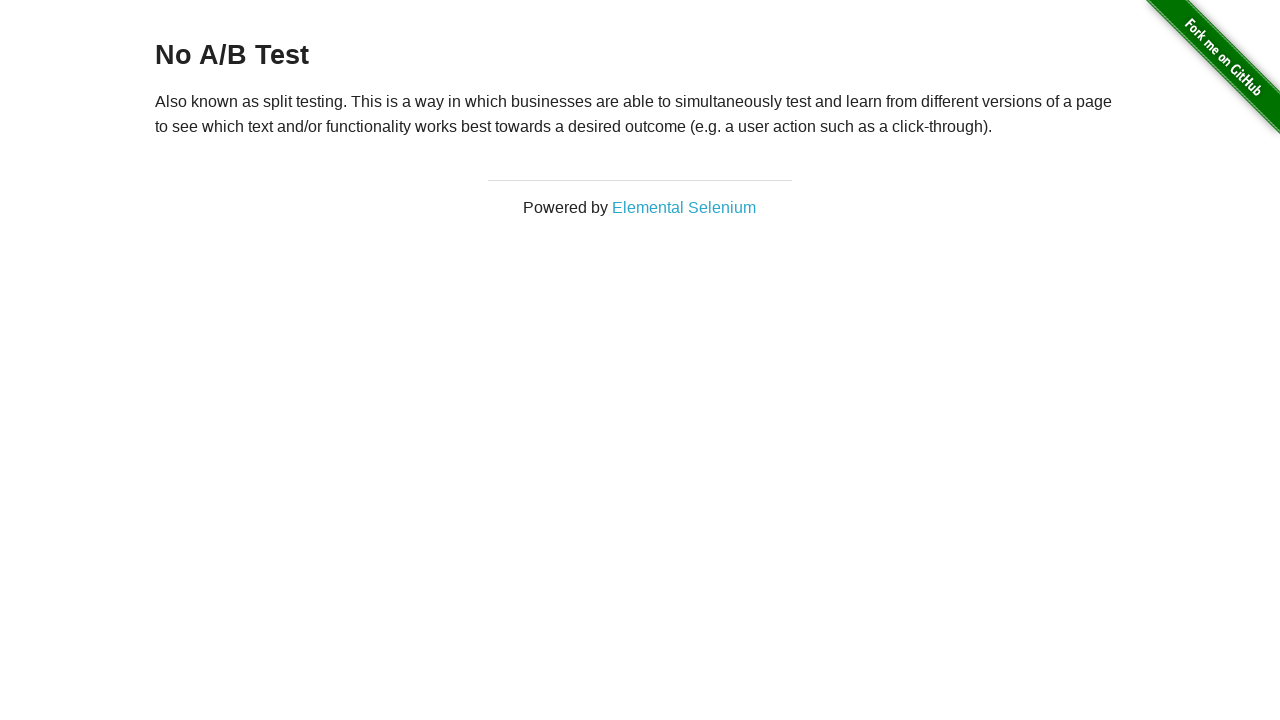

Verified heading now starts with 'No A/B Test' after opting out
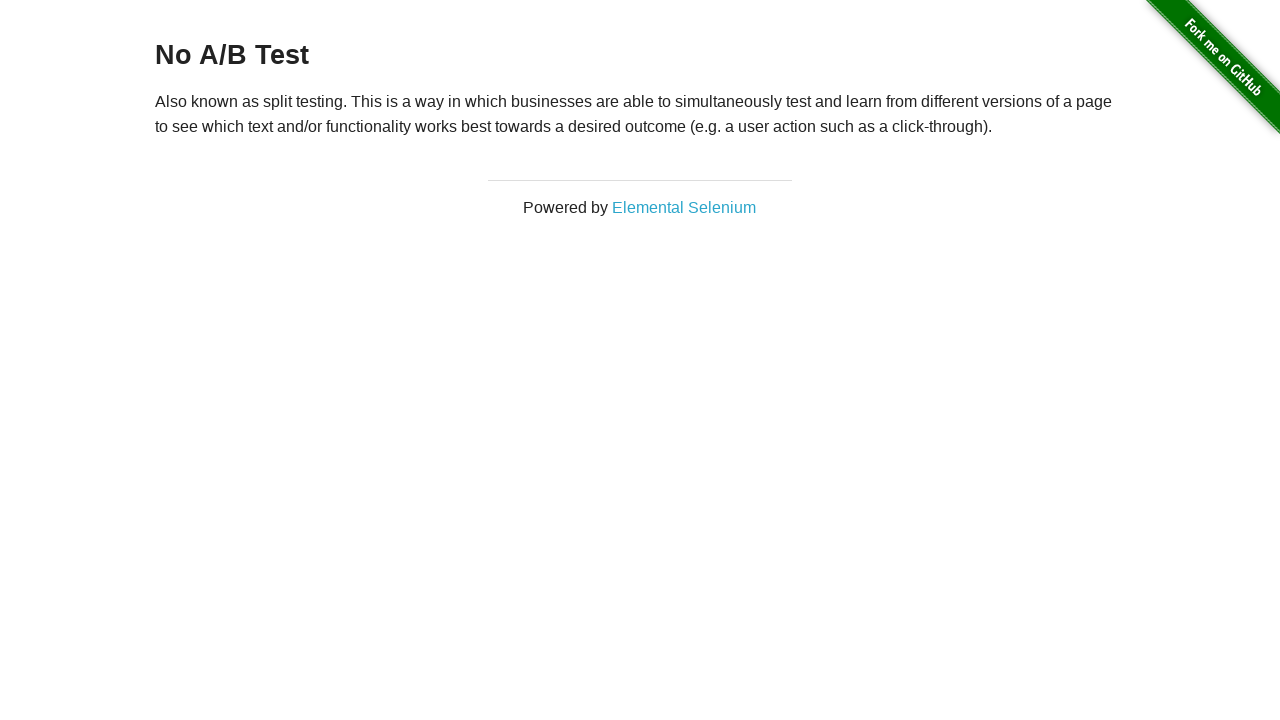

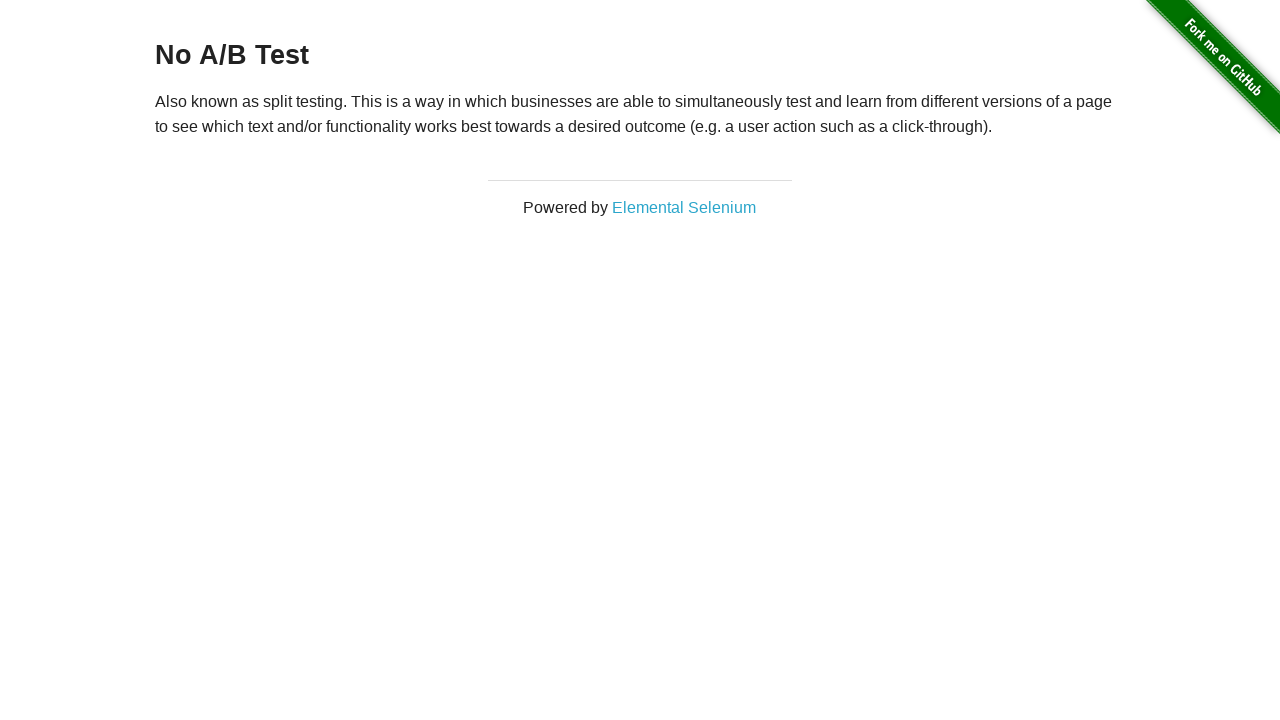